Tests alert functionality by clicking on basic elements tab, triggering a JavaScript alert, and validating the alert text

Starting URL: http://automationbykrishna.com/#

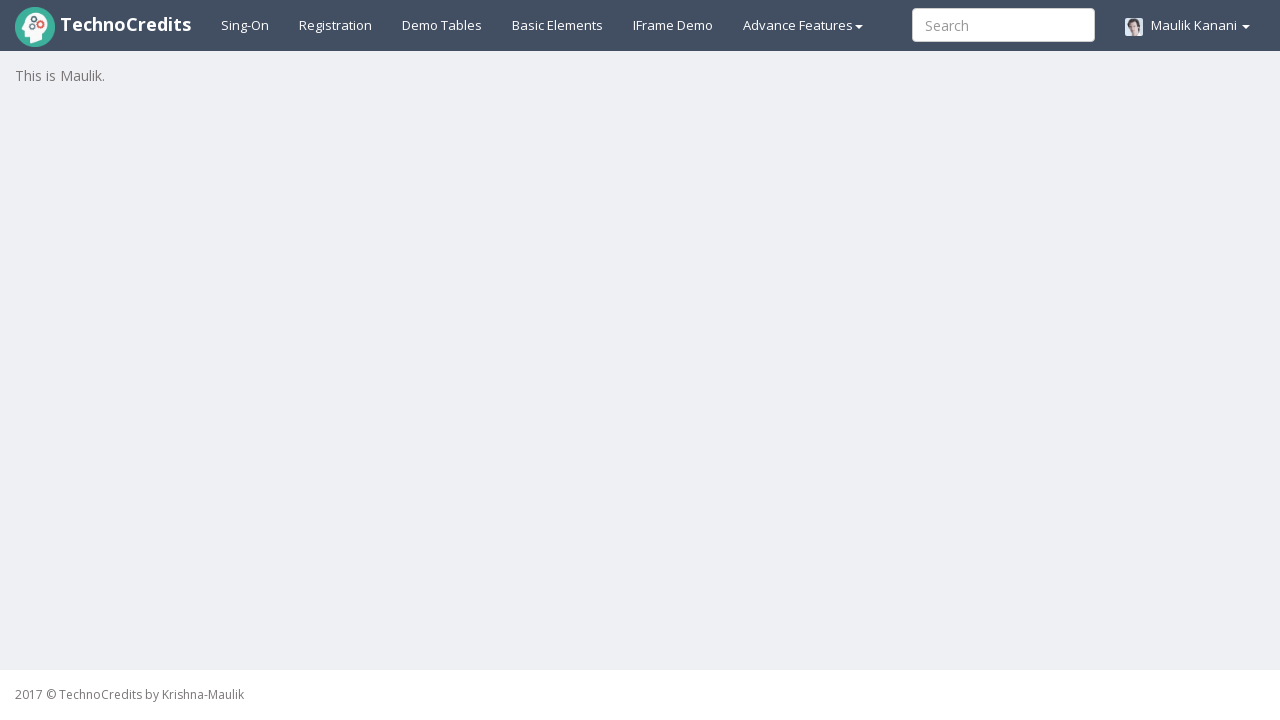

Clicked on Basic Elements tab at (558, 25) on xpath=//a[@id='basicelements']
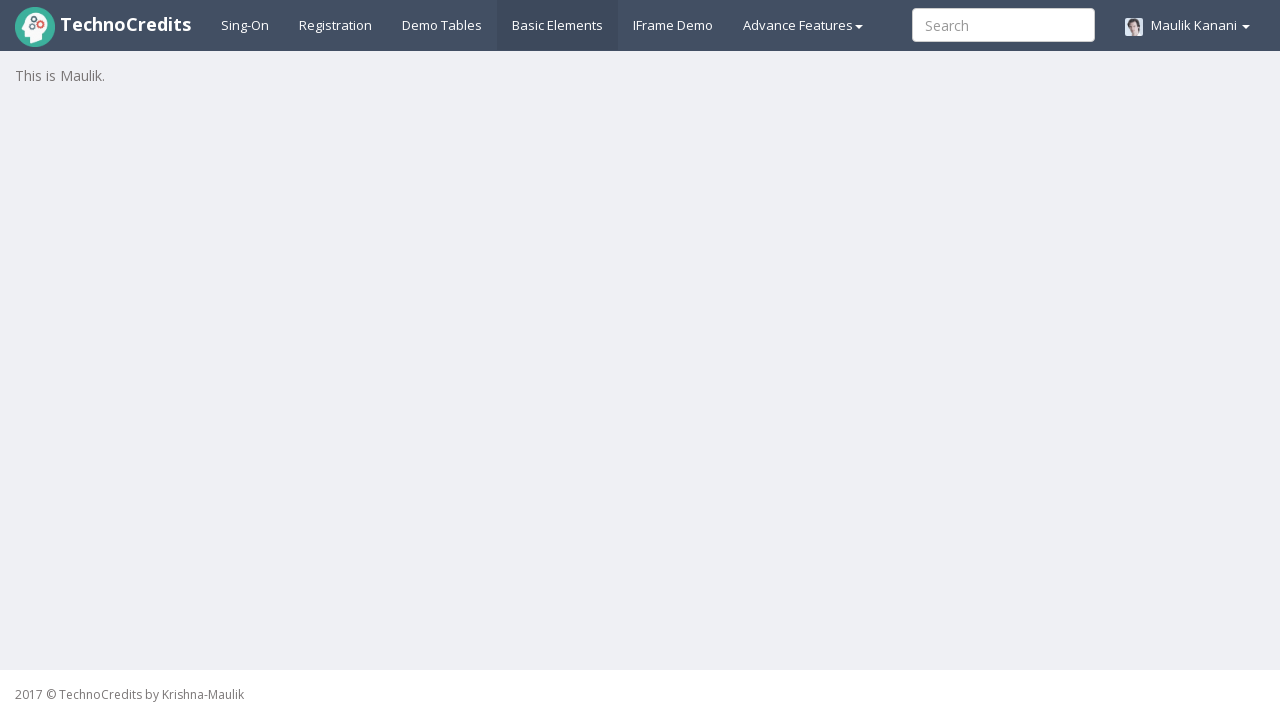

JavaScript Alert button became visible
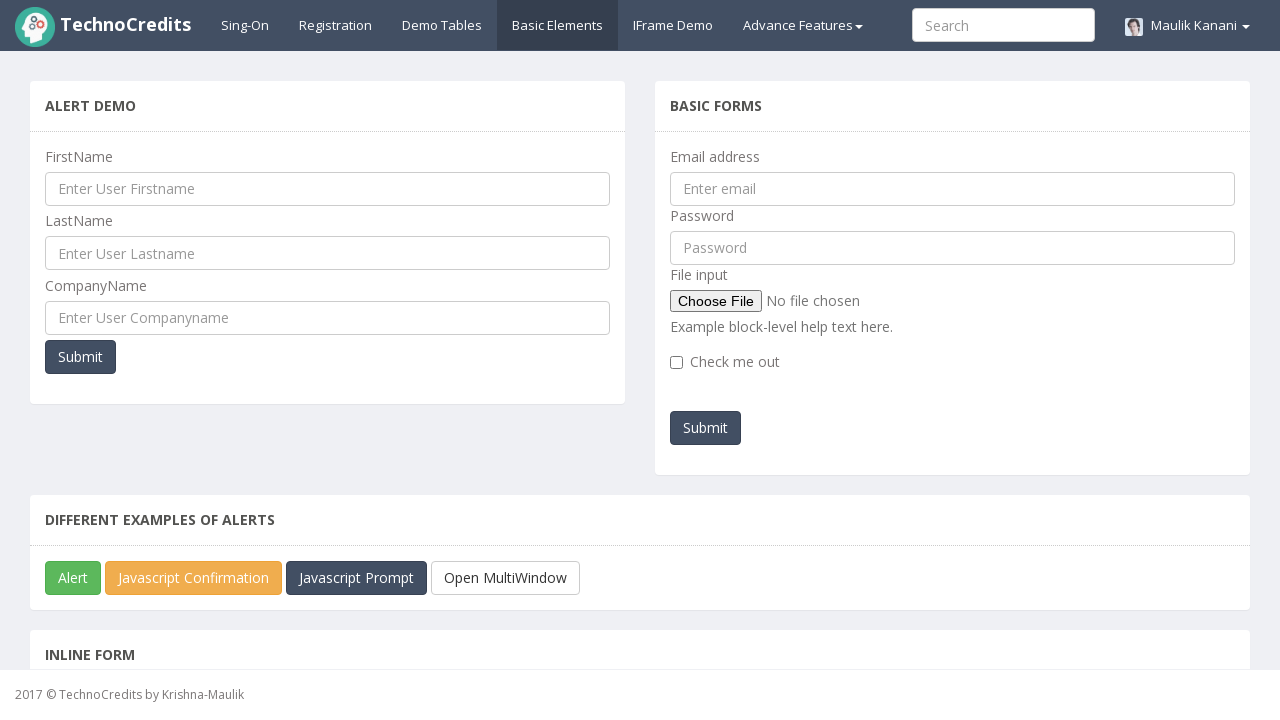

Clicked JavaScript Alert button at (73, 578) on xpath=//button[starts-with(@id,'javascriptAlert')]
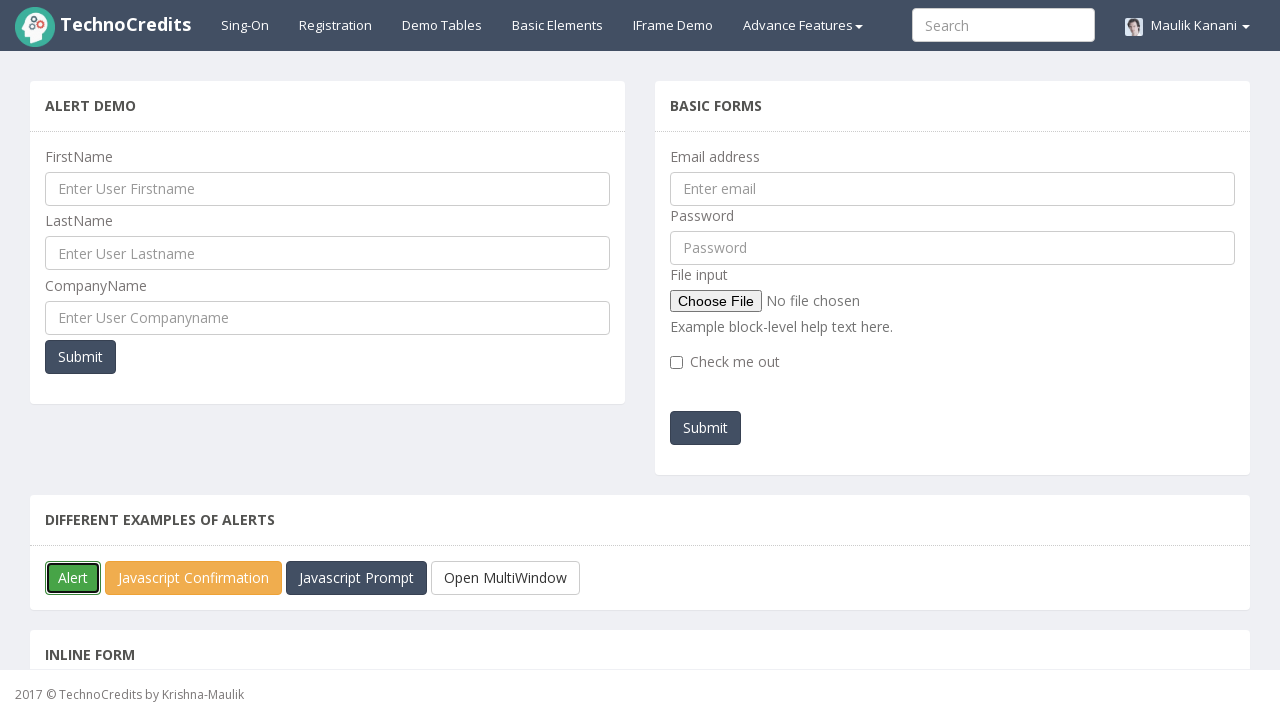

Alert dialog appeared with message 'You must be TechnoCredits student!!' and was accepted
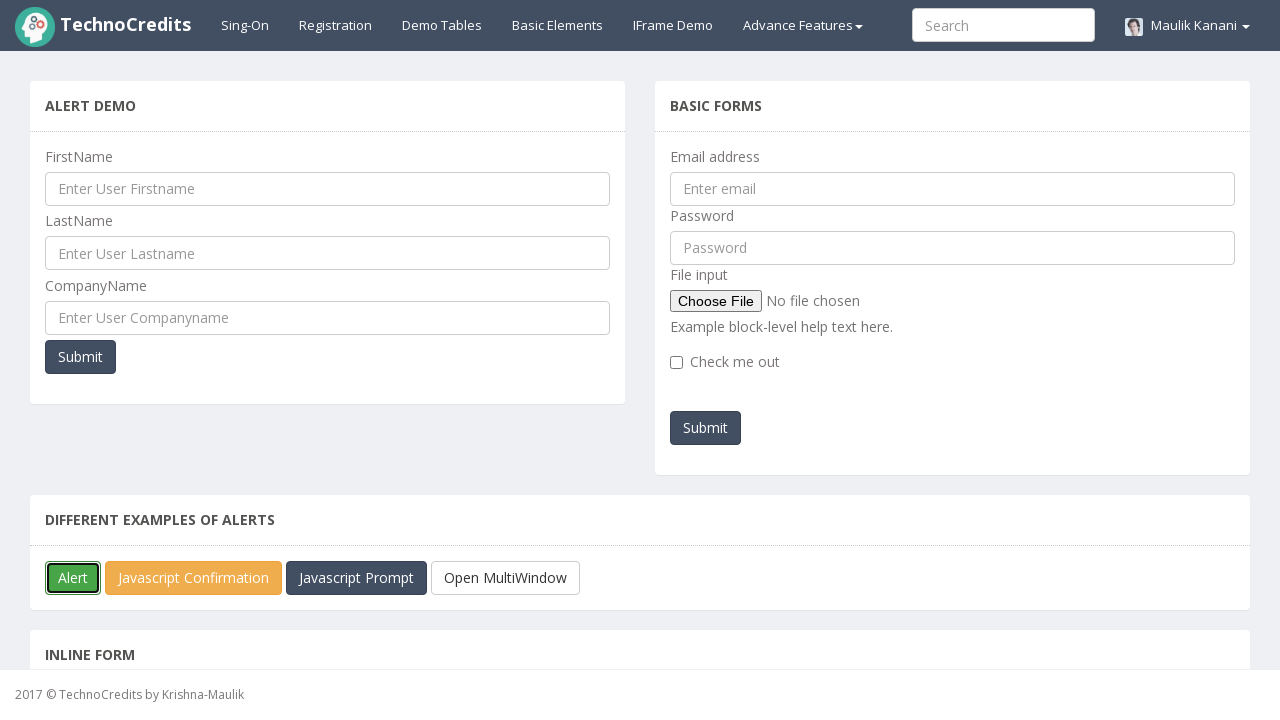

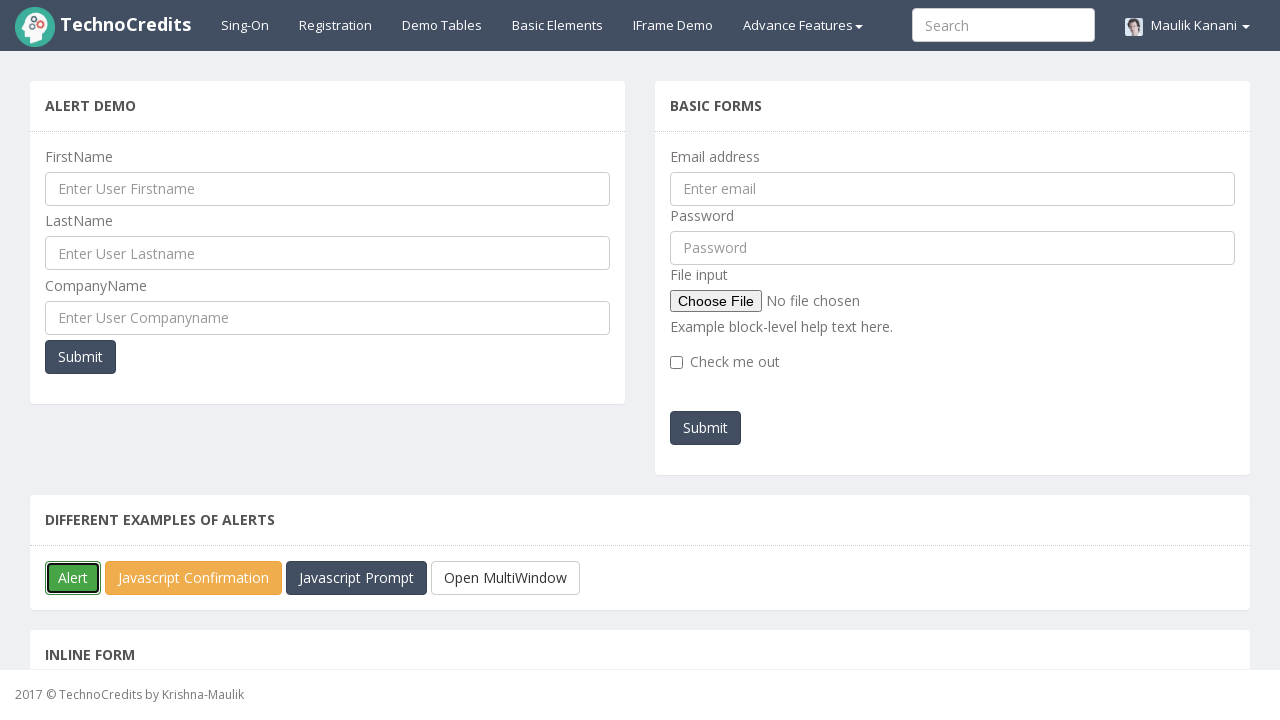